Tests that the Clear completed button is hidden when there are no completed items

Starting URL: https://demo.playwright.dev/todomvc

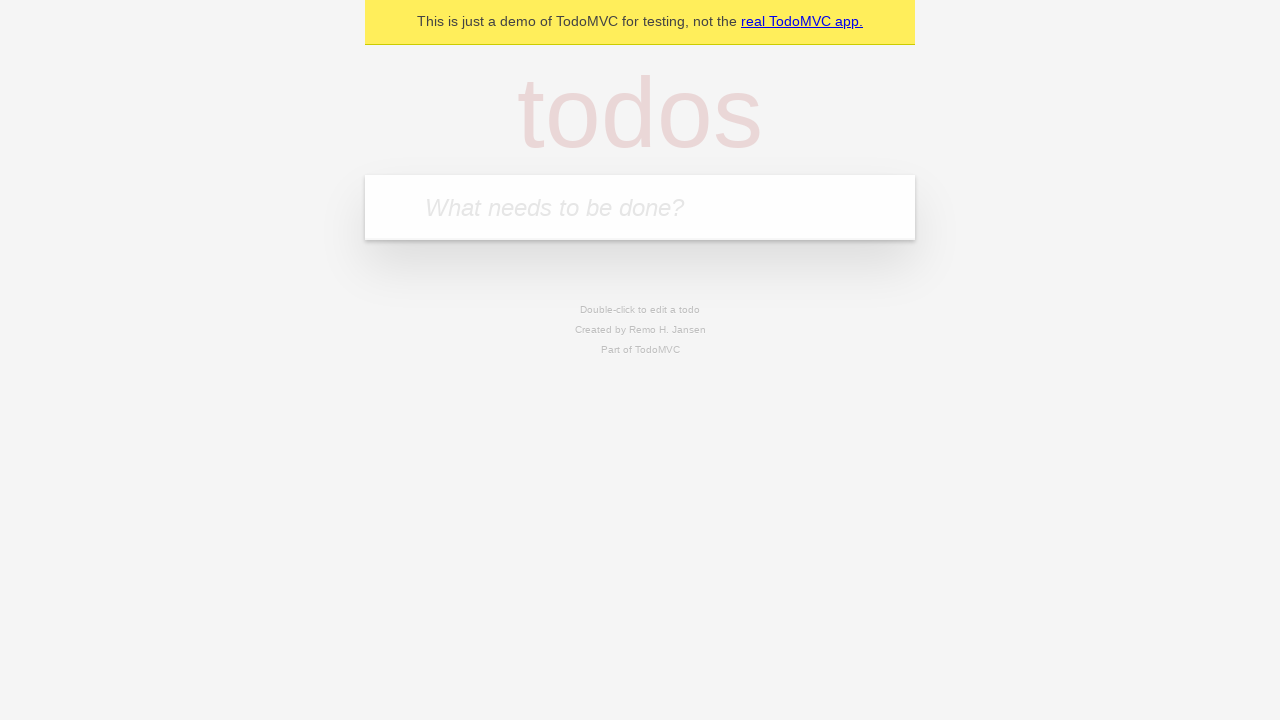

Filled todo input with 'buy some cheese' on internal:attr=[placeholder="What needs to be done?"i]
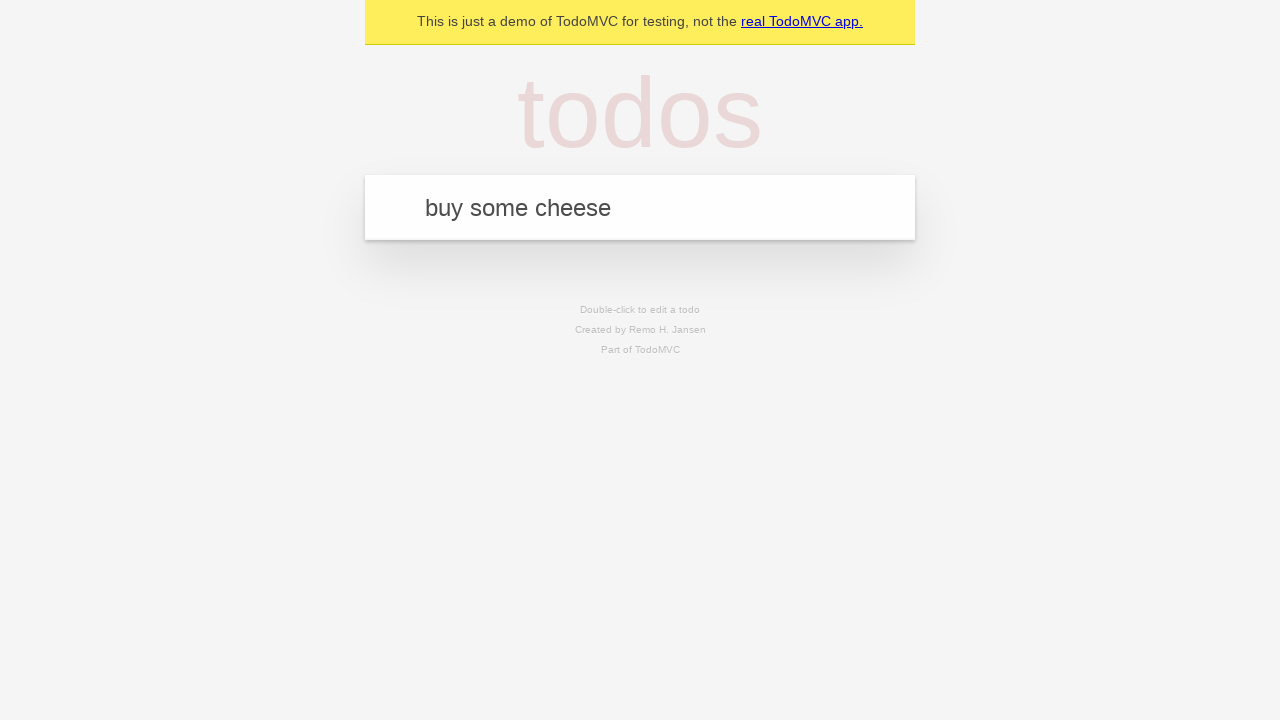

Pressed Enter to create todo 'buy some cheese' on internal:attr=[placeholder="What needs to be done?"i]
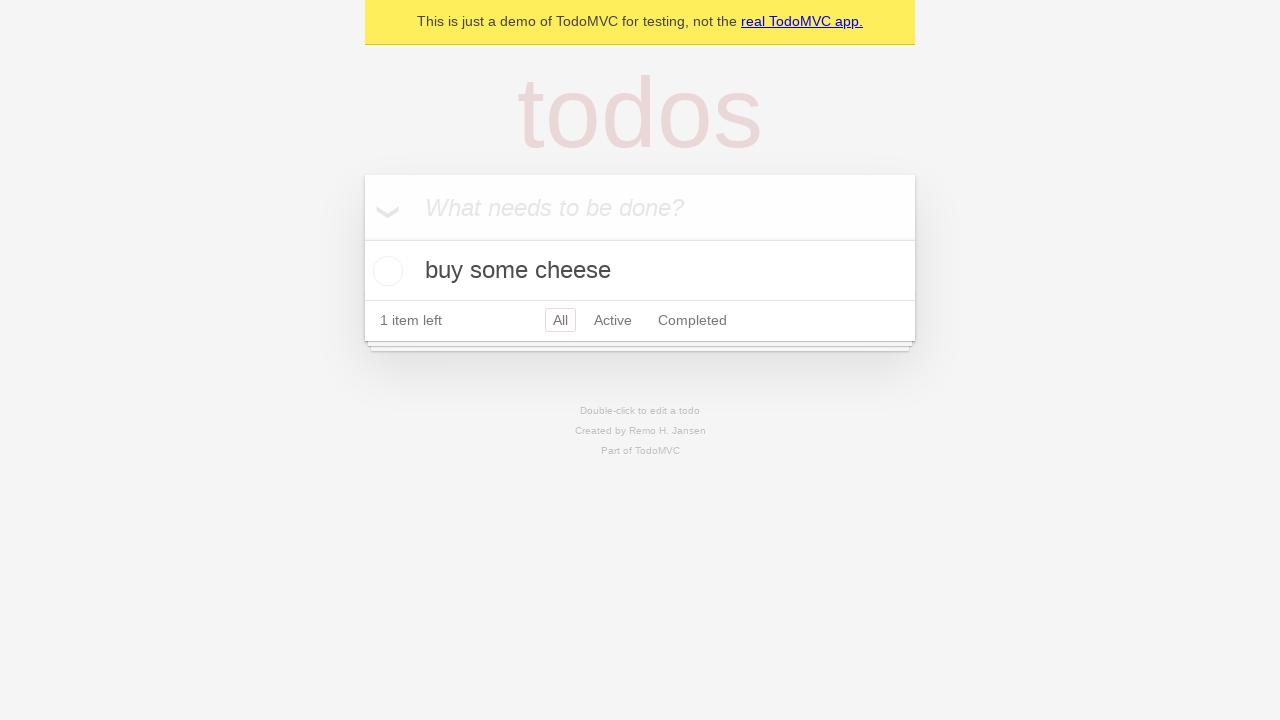

Filled todo input with 'feed the cat' on internal:attr=[placeholder="What needs to be done?"i]
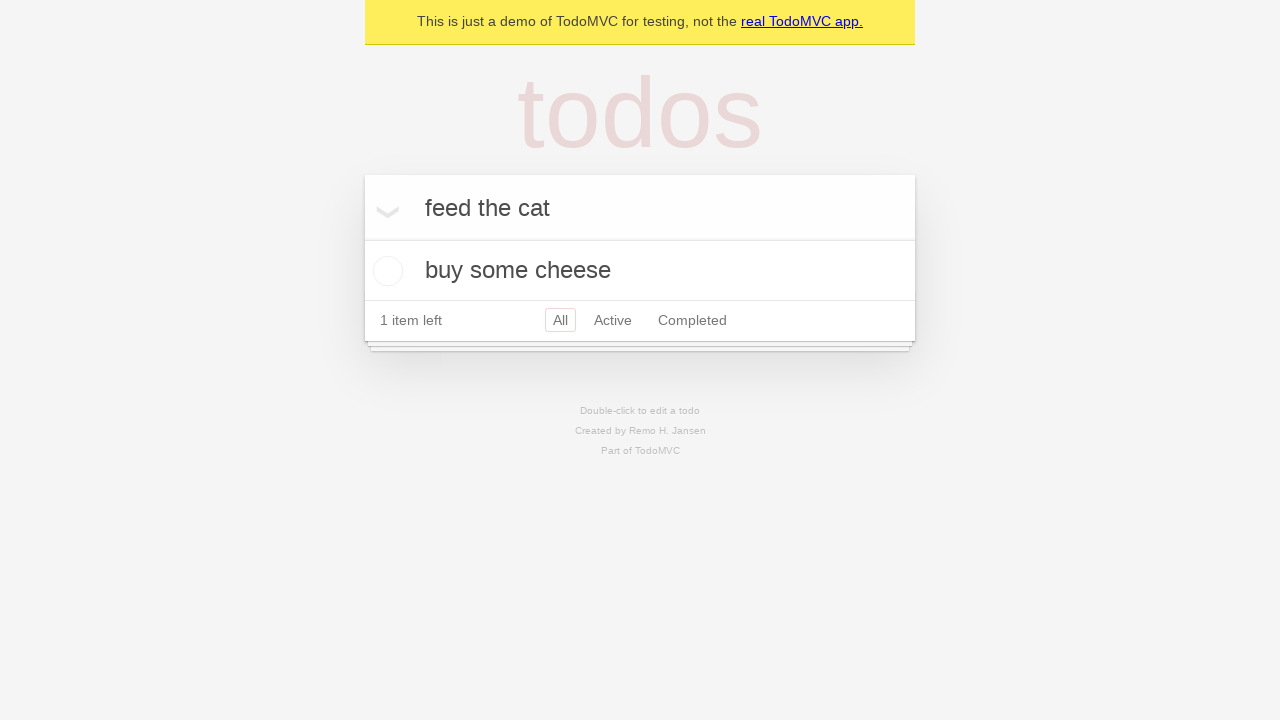

Pressed Enter to create todo 'feed the cat' on internal:attr=[placeholder="What needs to be done?"i]
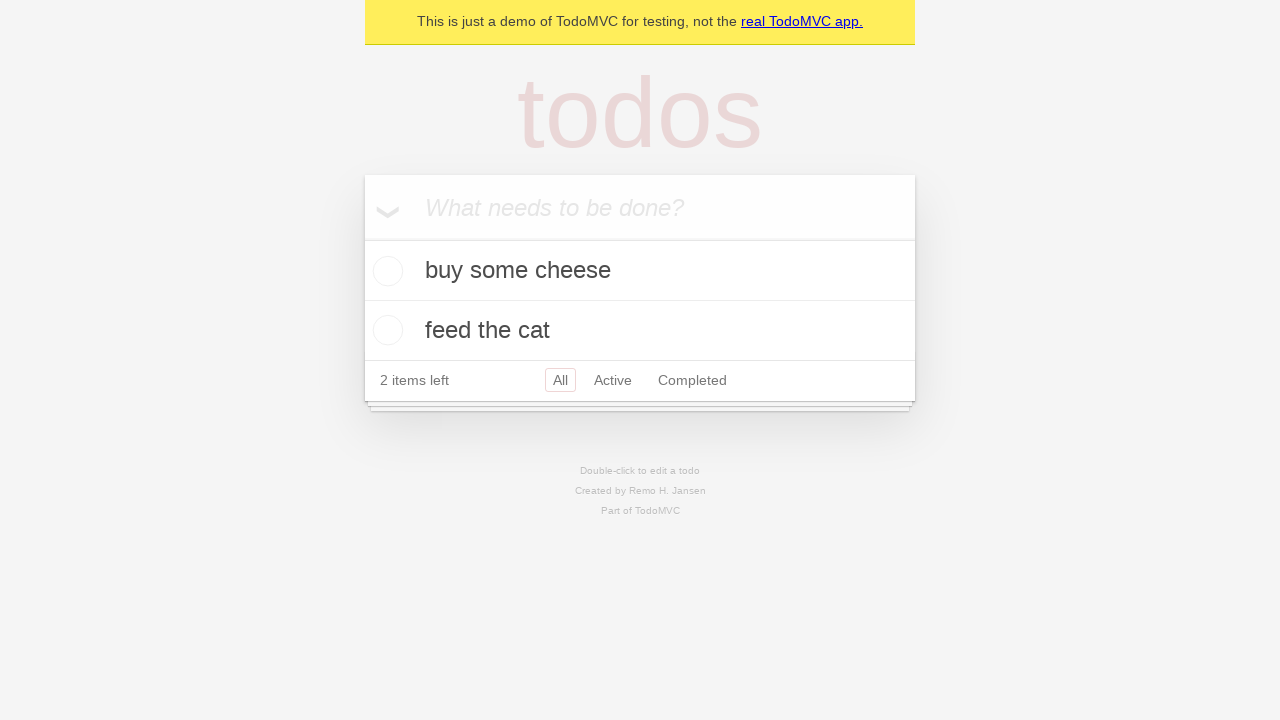

Filled todo input with 'book a doctors appointment' on internal:attr=[placeholder="What needs to be done?"i]
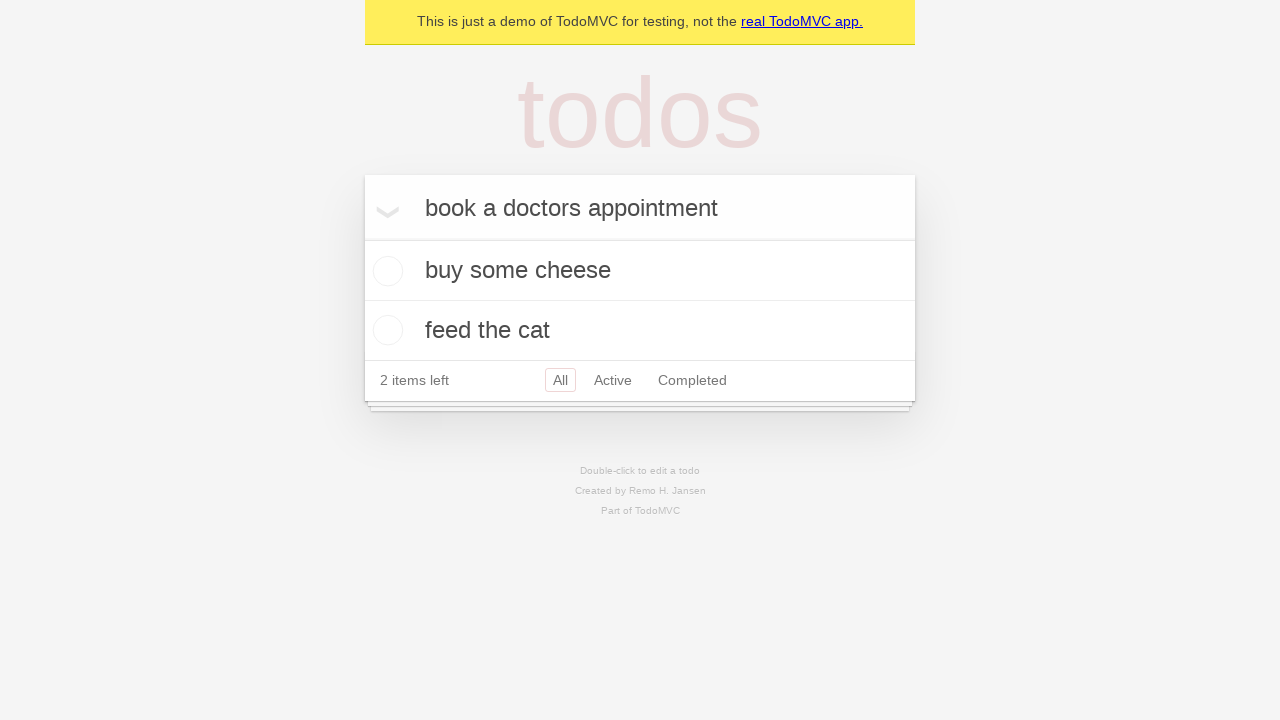

Pressed Enter to create todo 'book a doctors appointment' on internal:attr=[placeholder="What needs to be done?"i]
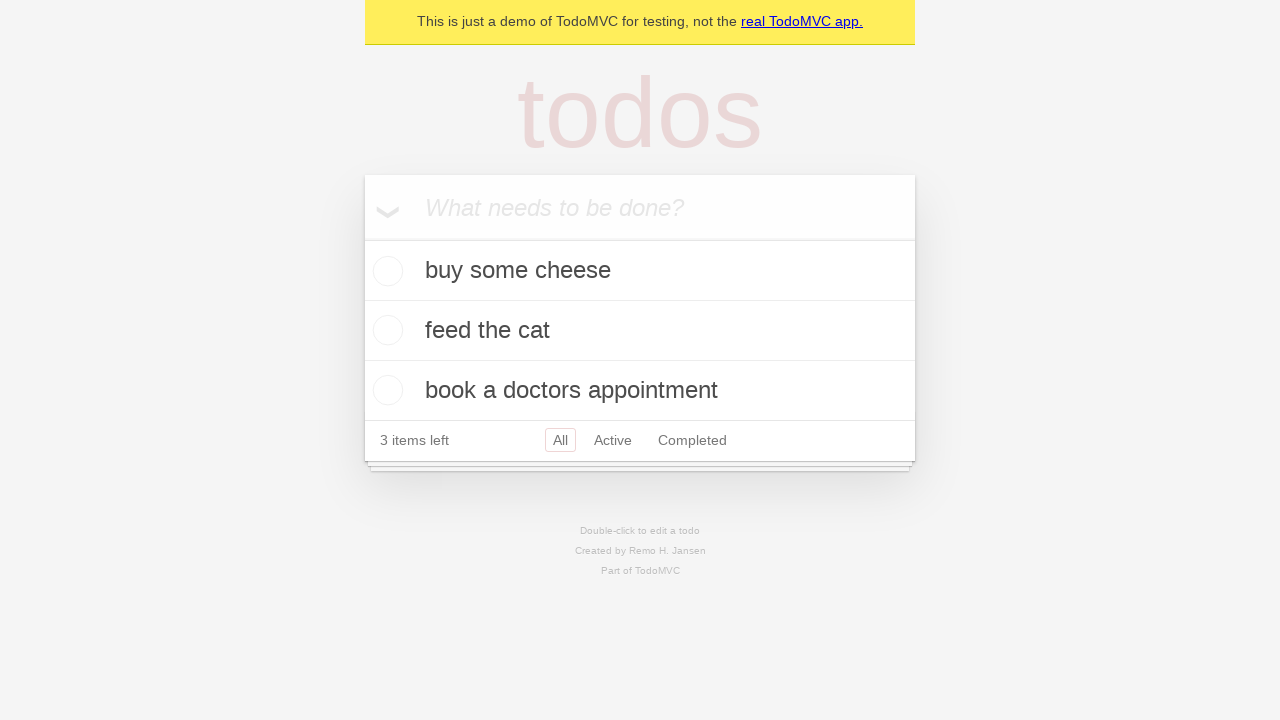

Waited for all 3 todos to be created
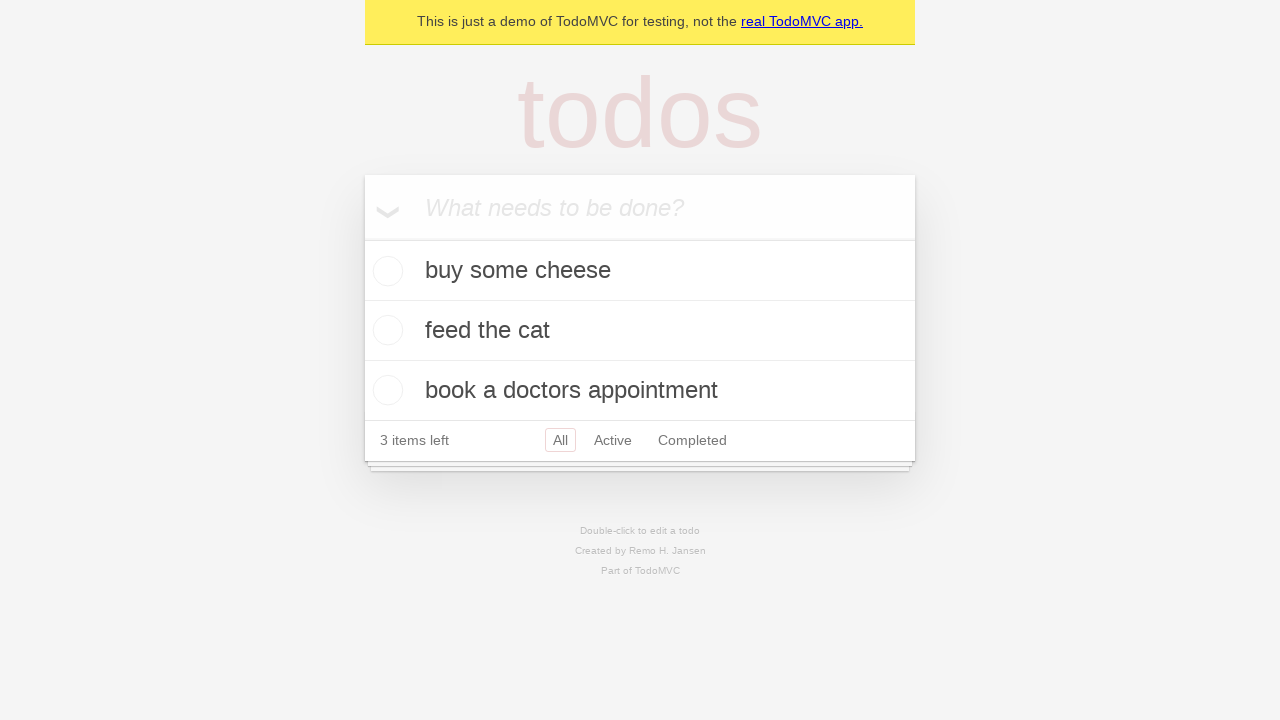

Checked the first todo item as completed at (385, 271) on .todo-list li .toggle >> nth=0
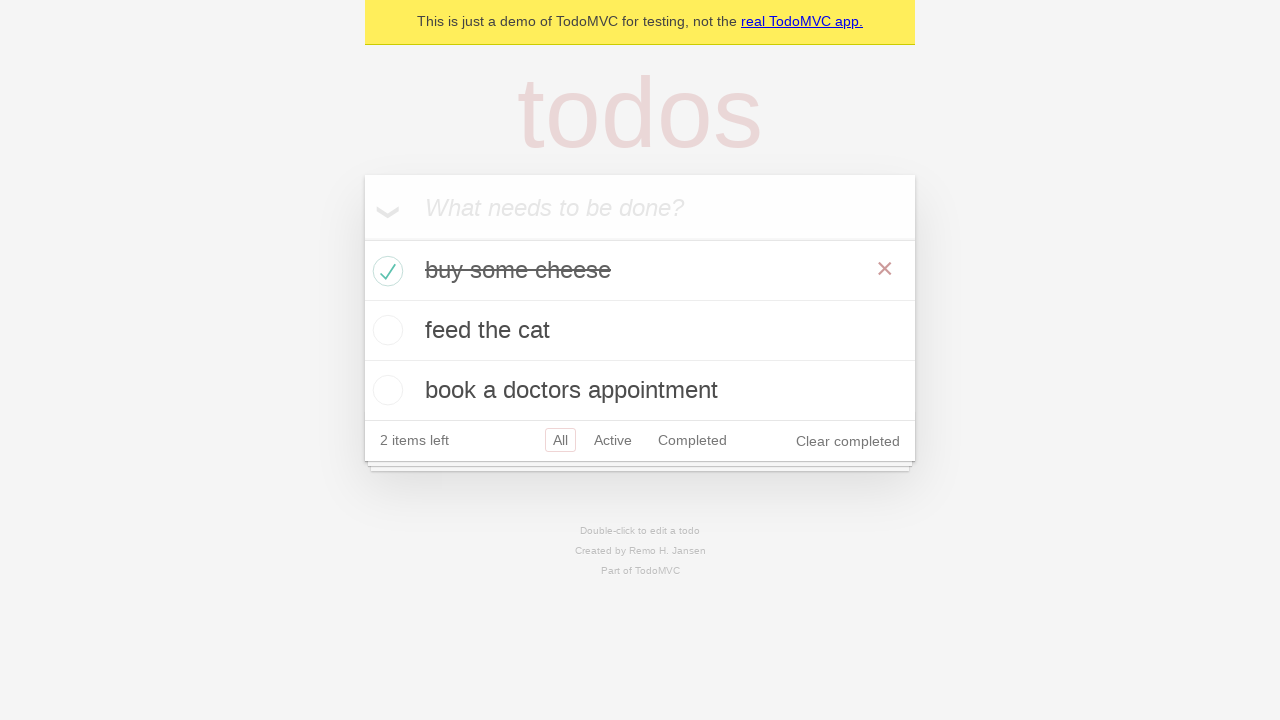

Clicked 'Clear completed' button to remove completed todo at (848, 441) on internal:role=button[name="Clear completed"i]
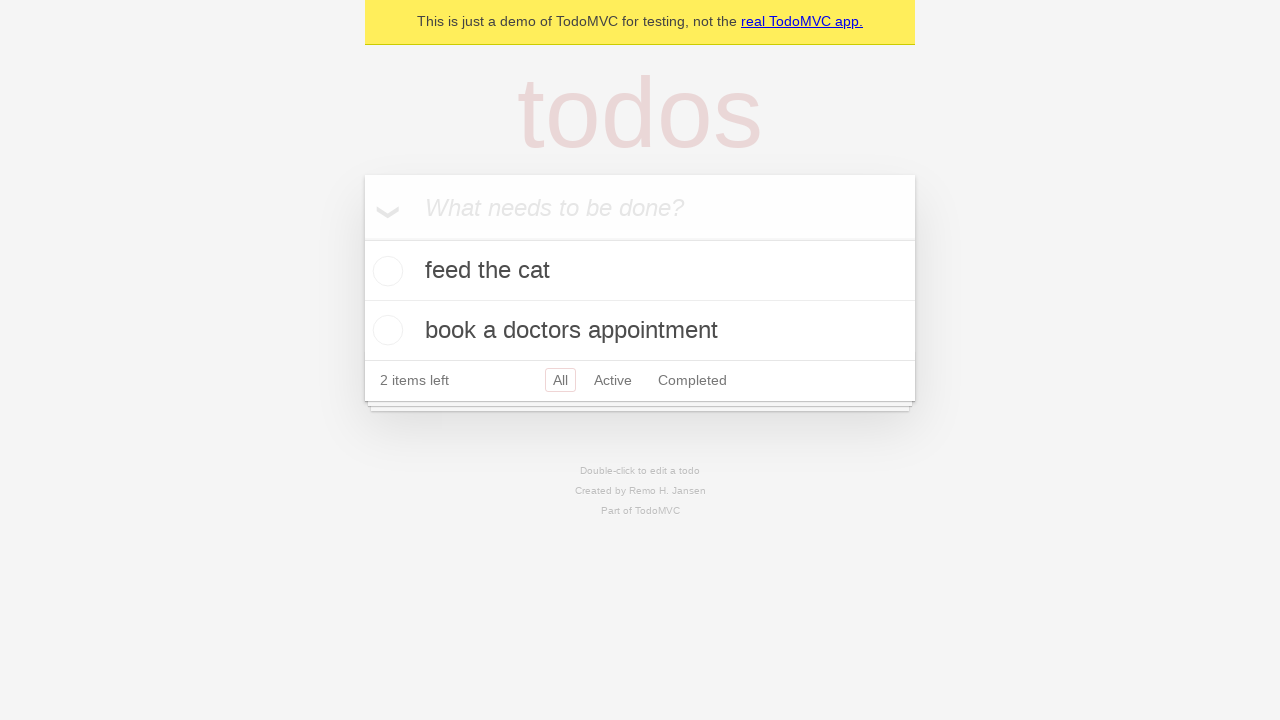

Waited 500ms for 'Clear completed' button to be hidden when no completed items remain
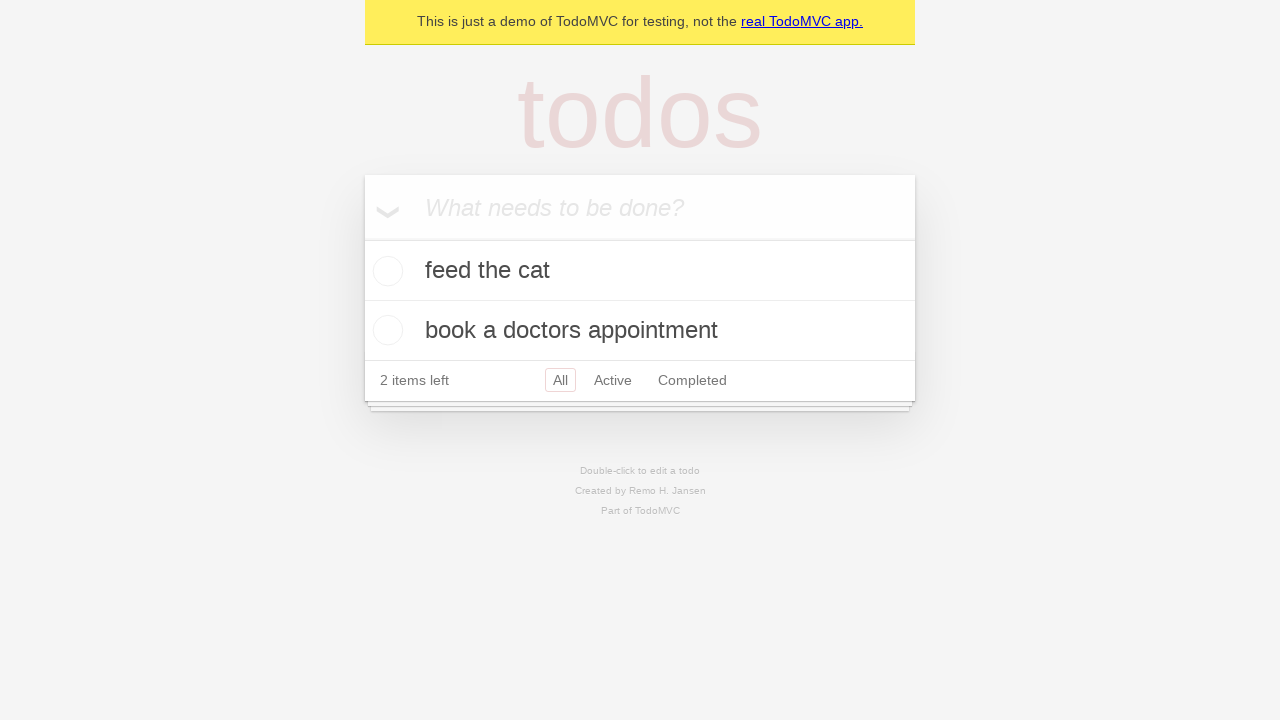

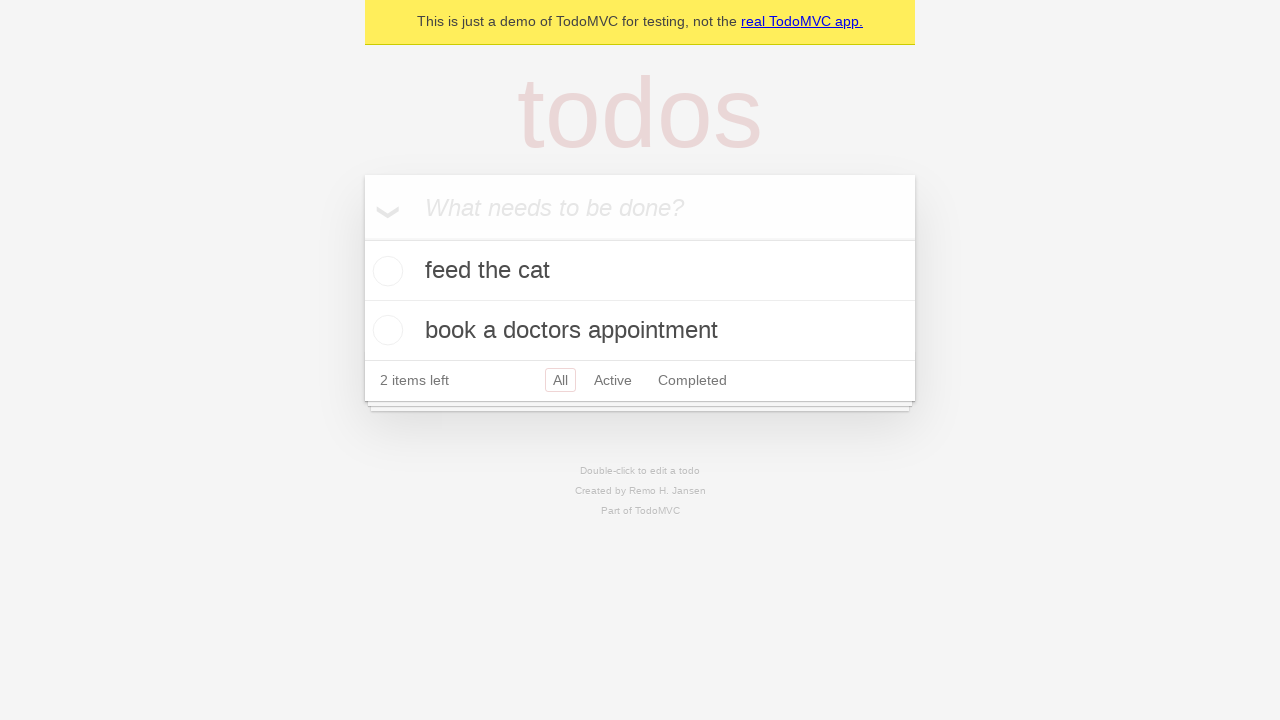